Tests dropdown menu functionality by clicking the dropdown button and verifying the list items, specifically checking that 4 out of 5 list items contain anchor tags

Starting URL: https://bonigarcia.dev/selenium-webdriver-java/dropdown-menu.html

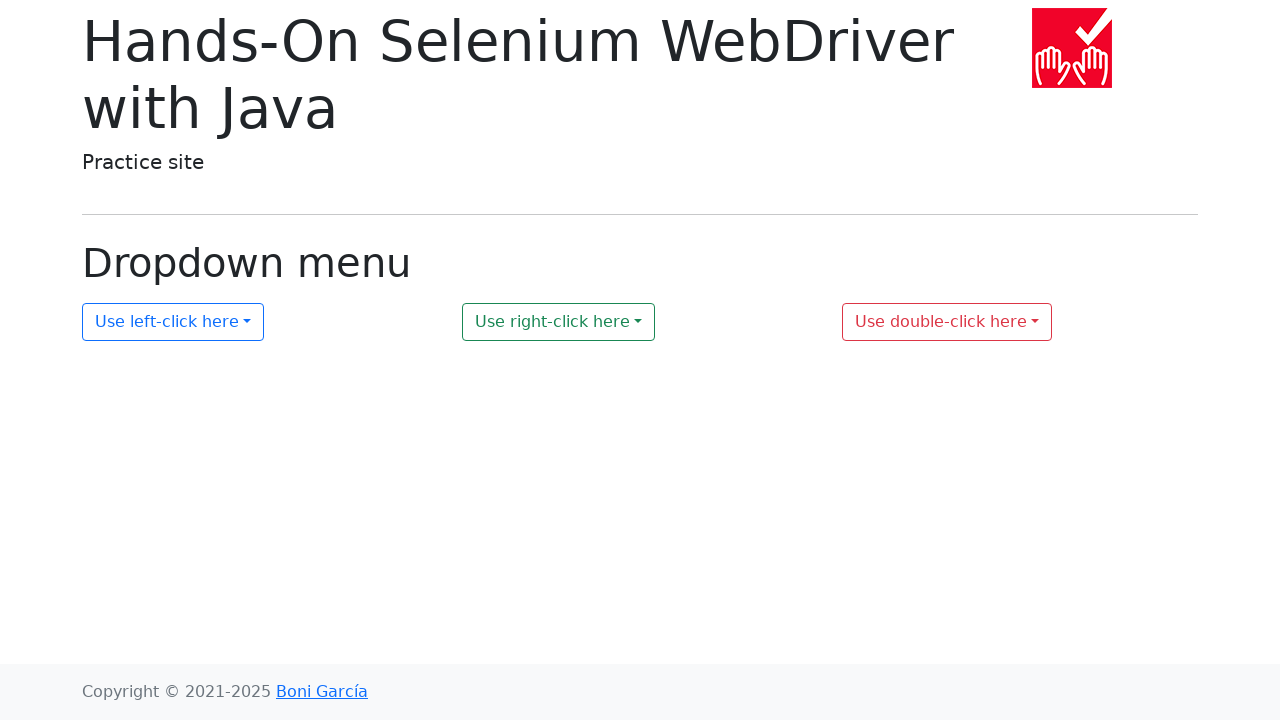

Clicked dropdown button to open menu at (173, 322) on #my-dropdown-1
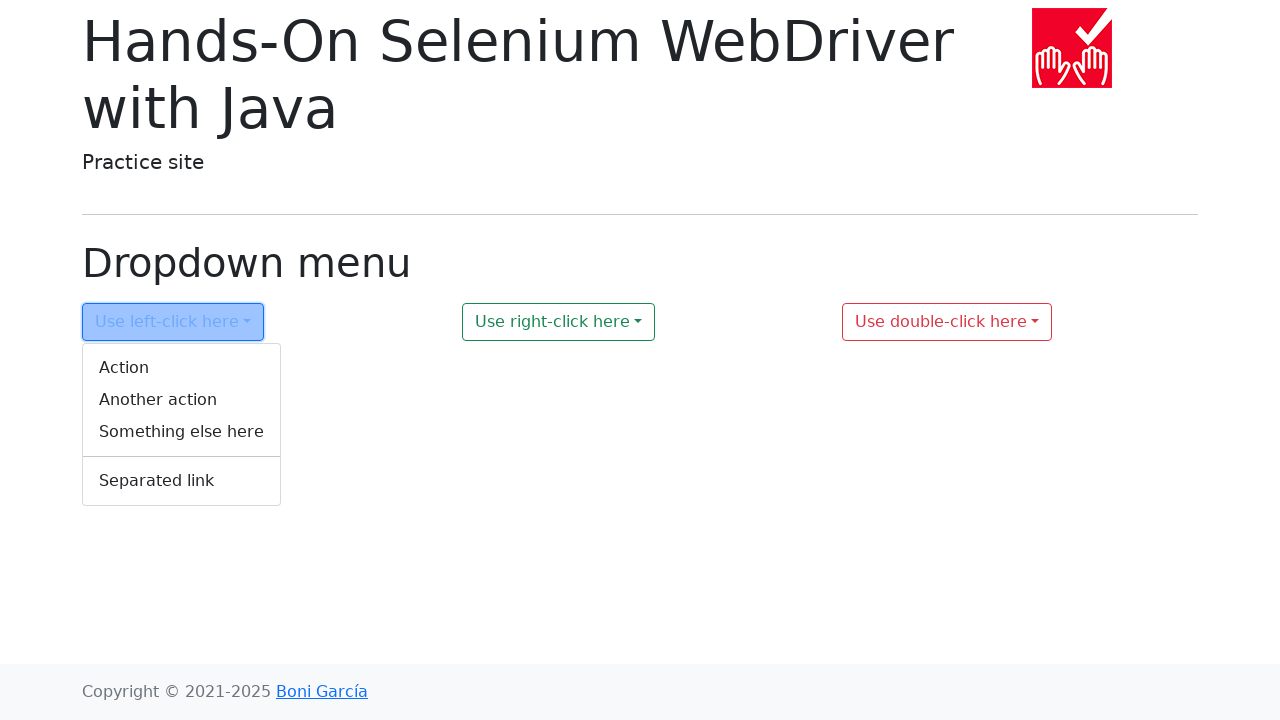

Dropdown menu became visible
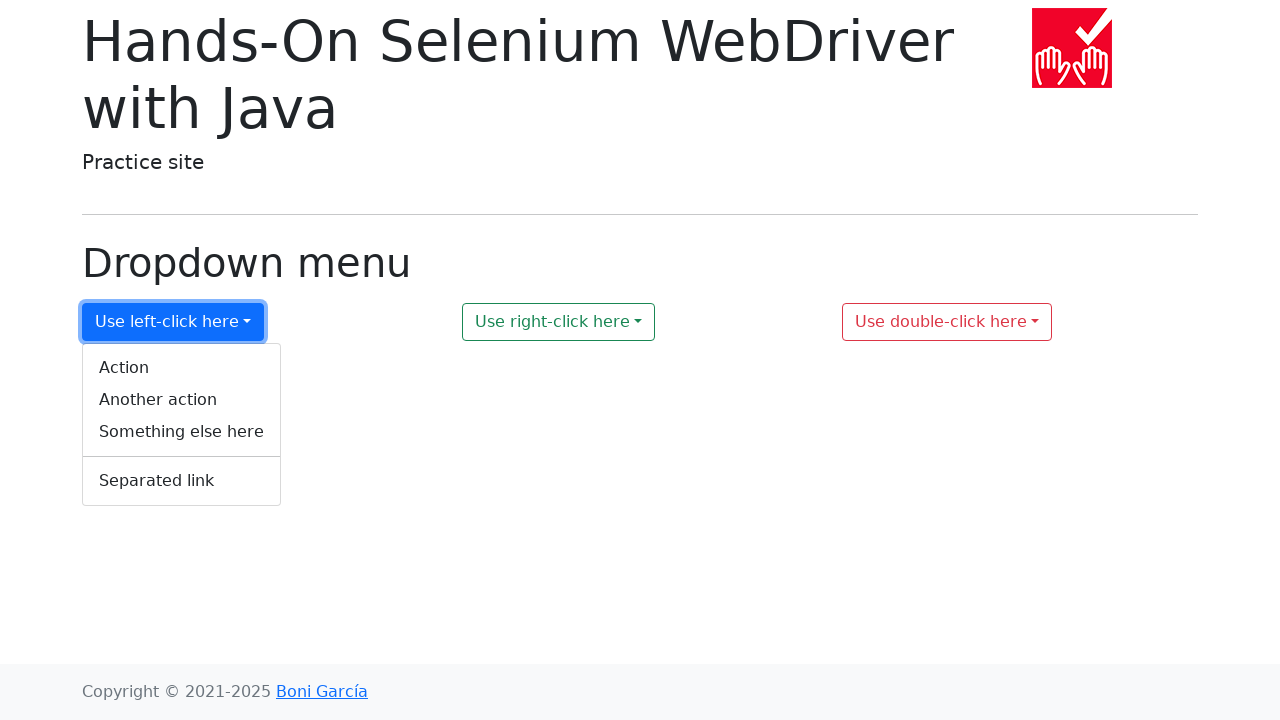

Located all dropdown list items
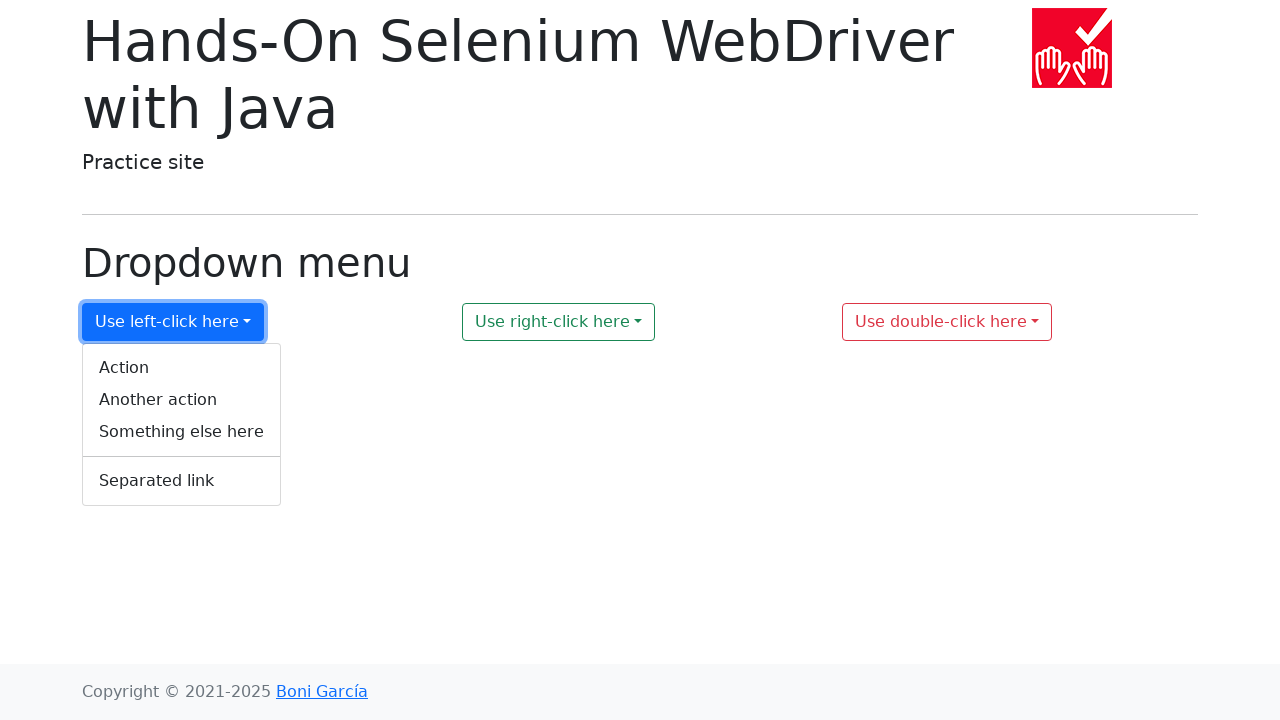

Verified dropdown contains exactly 5 list items
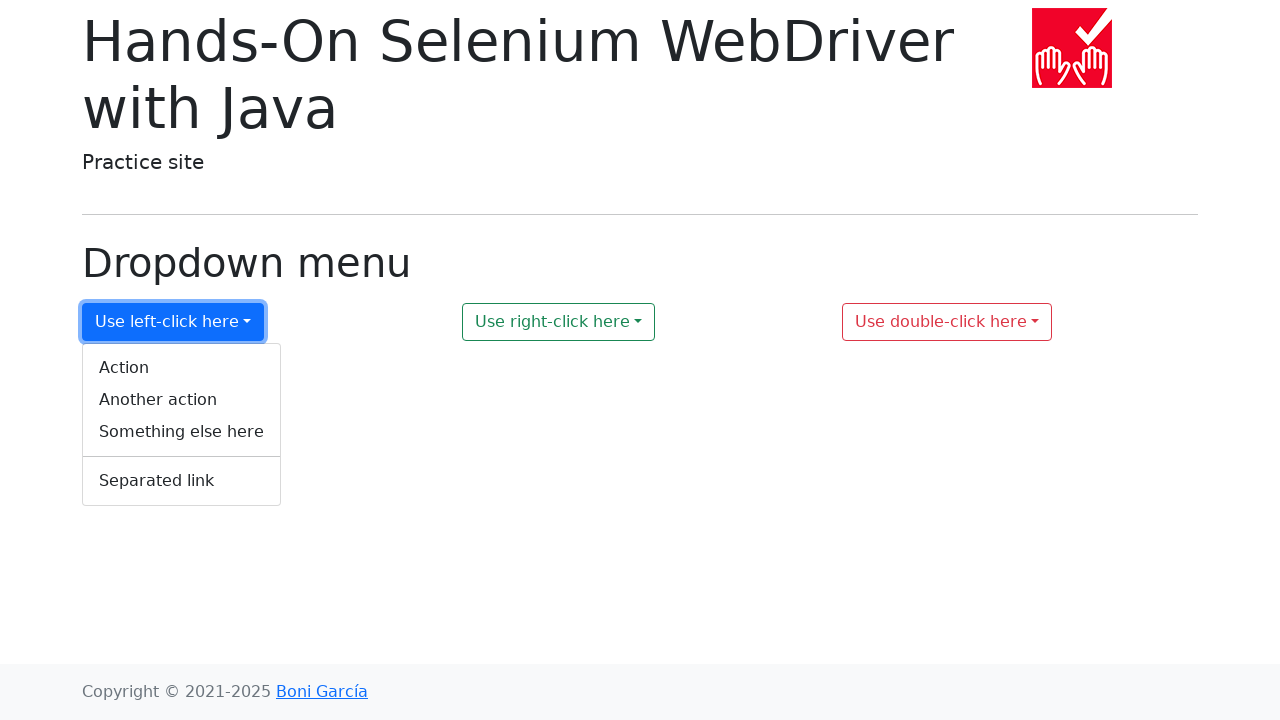

Located list items containing anchor tags
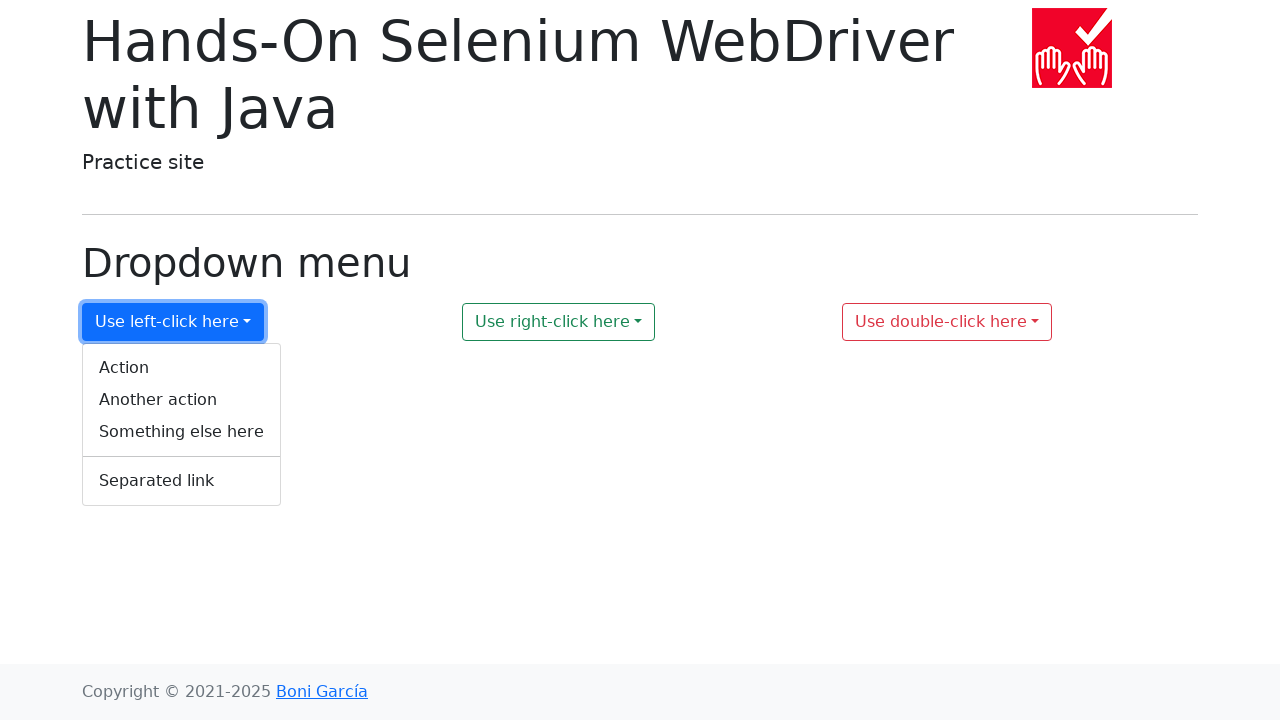

Verified that 4 out of 5 list items contain anchor tags
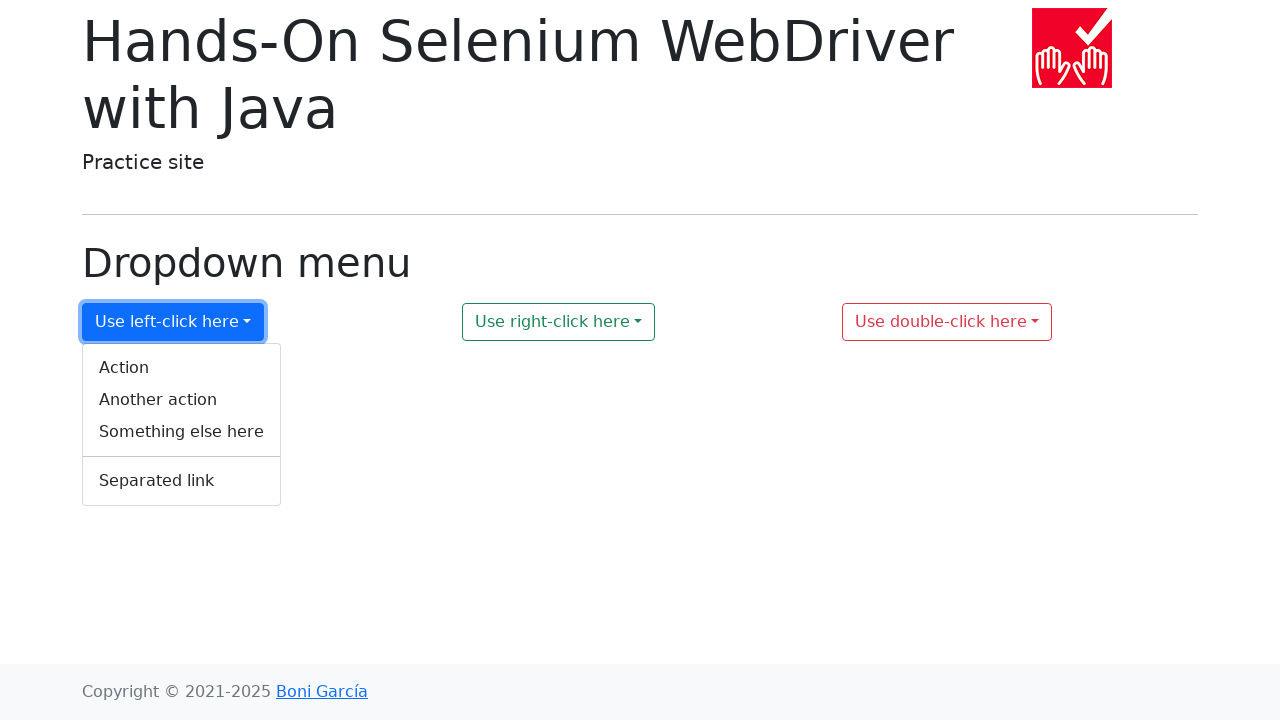

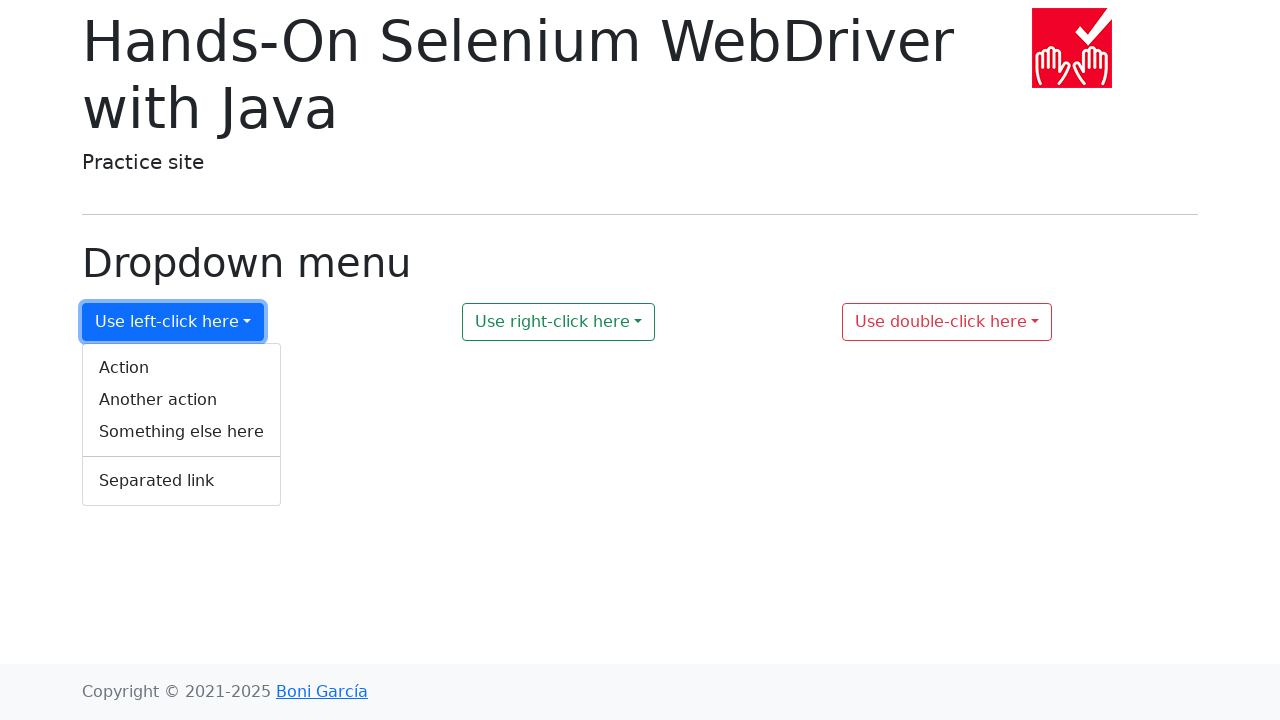